Tests form controls by clicking the "Cheese" radio button and selecting "Milk" from a dropdown menu

Starting URL: https://dgotlieb.github.io/Controllers/

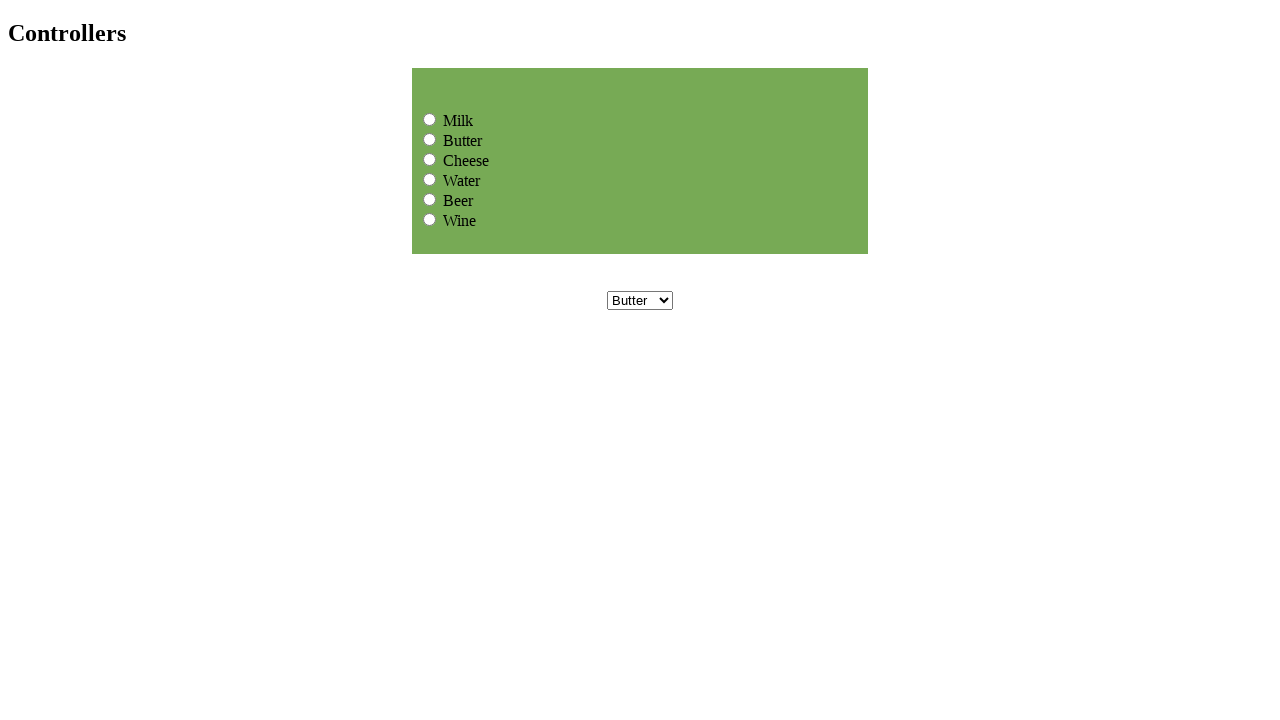

Clicked the Cheese radio button at (430, 159) on input[name='group1'][value='Cheese']
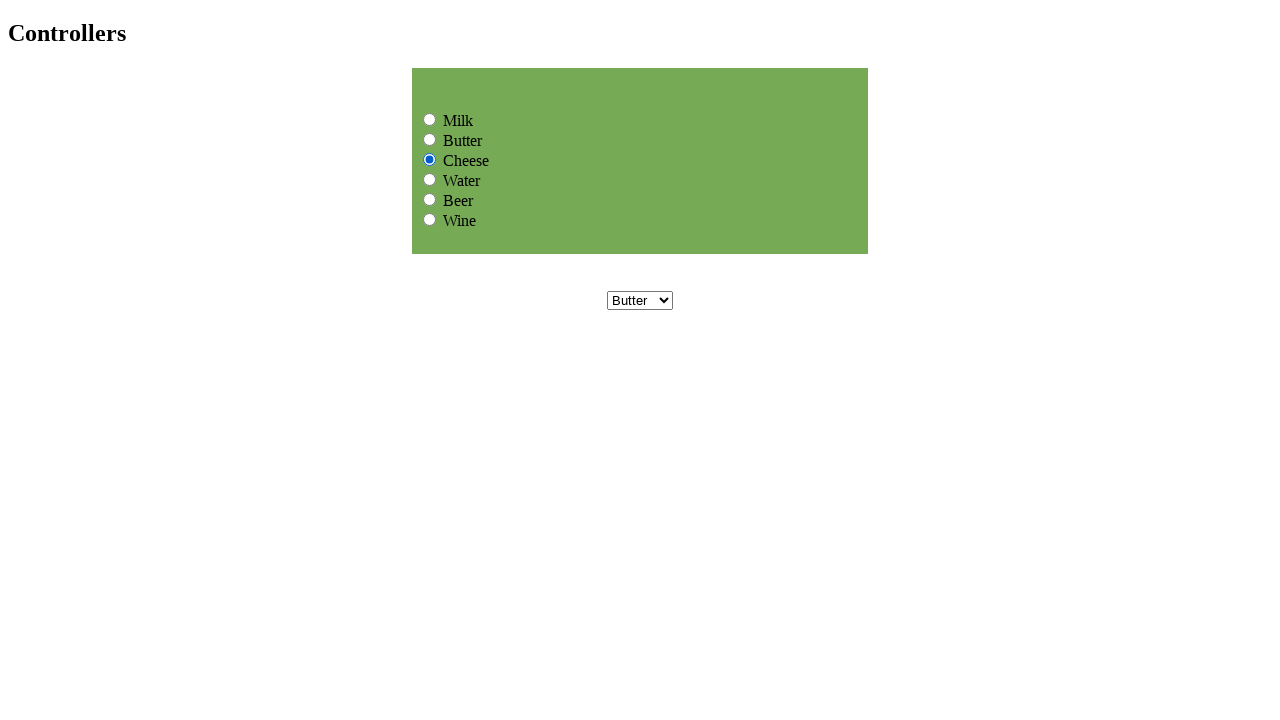

Selected Milk from the dropdown menu on select[name='dropdownmenu']
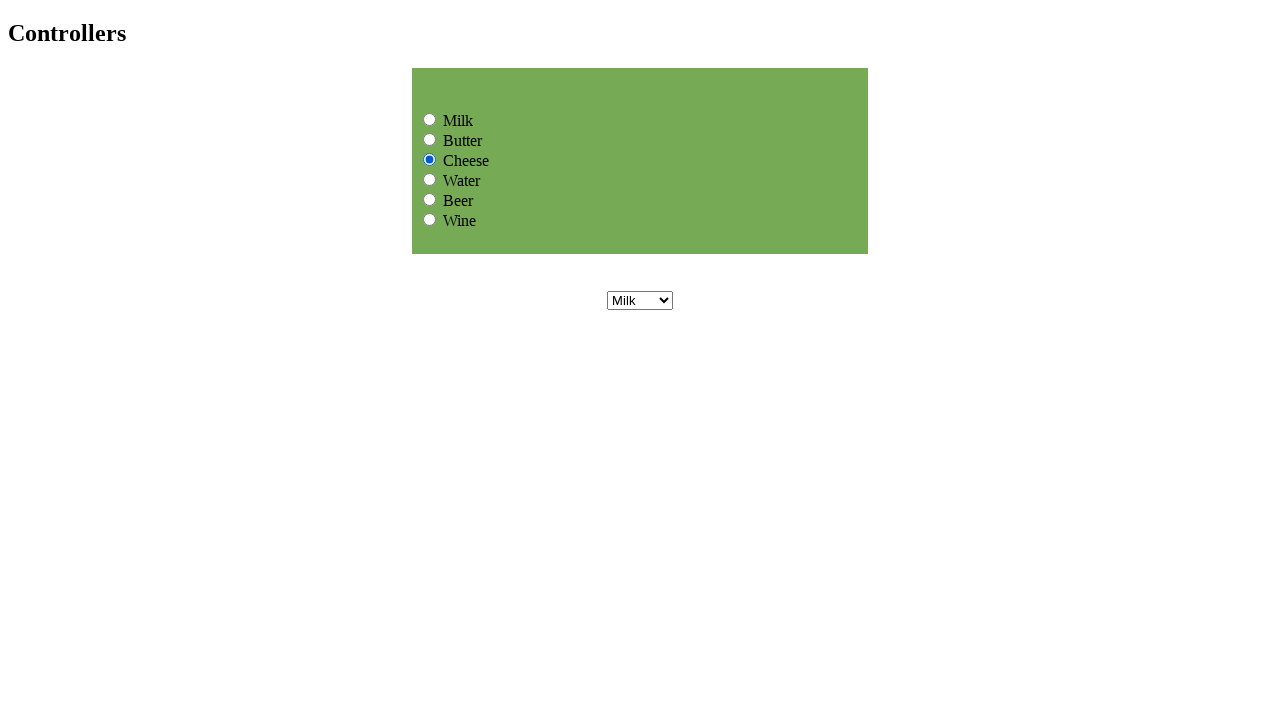

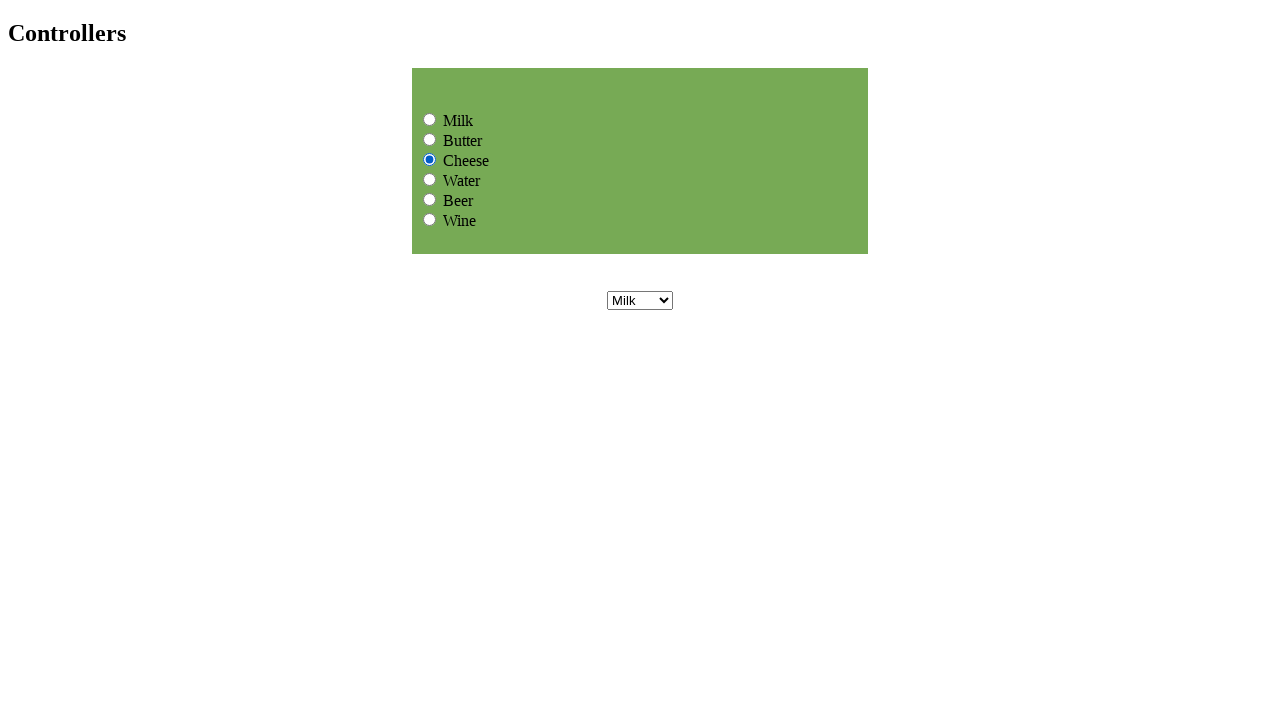